Tests a form submission by filling various input fields and submitting the form, then verifying the CSS properties of certain fields

Starting URL: https://bonigarcia.dev/selenium-webdriver-java/data-types.html

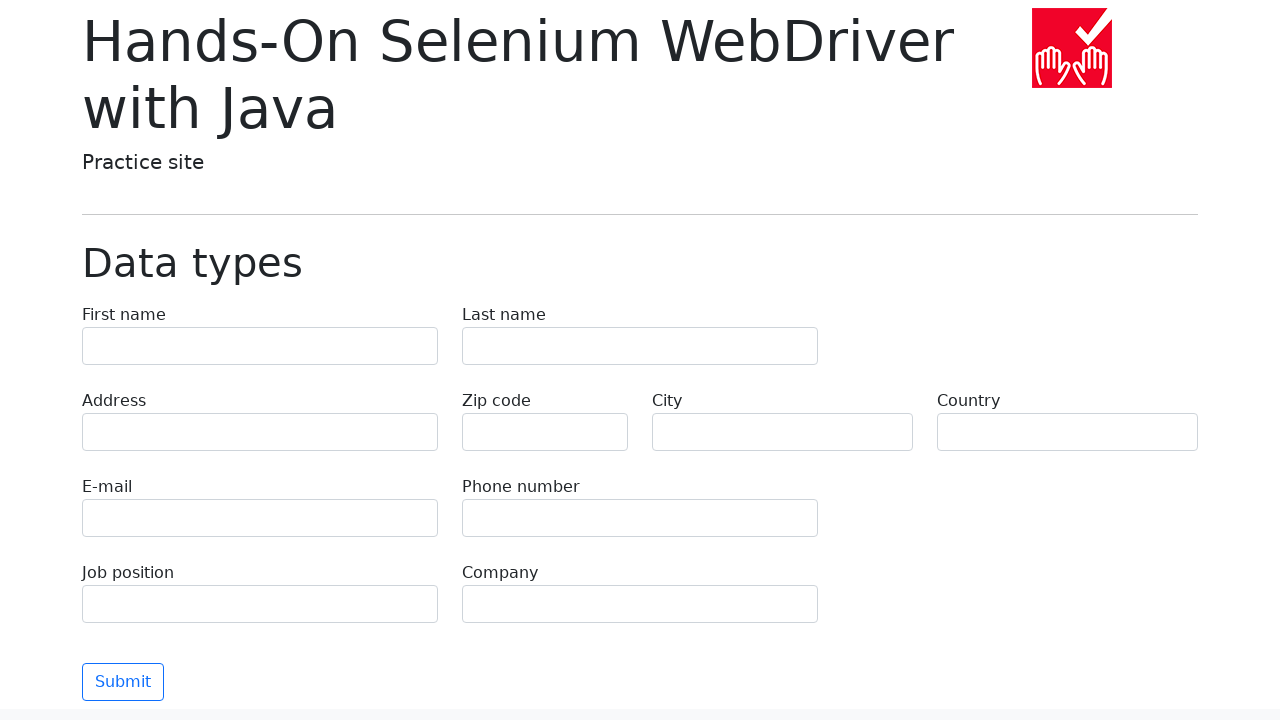

Filled first name field with 'Иван' on [name=first-name]
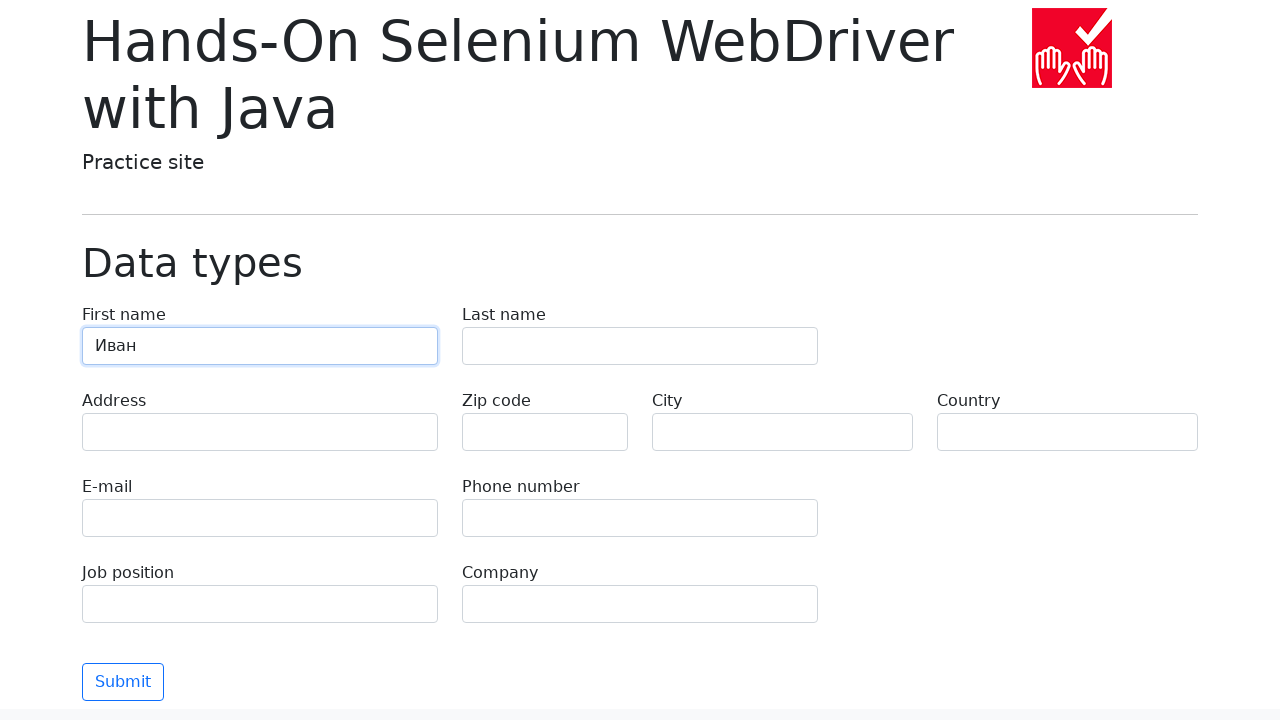

Filled last name field with 'Петров' on [name=last-name]
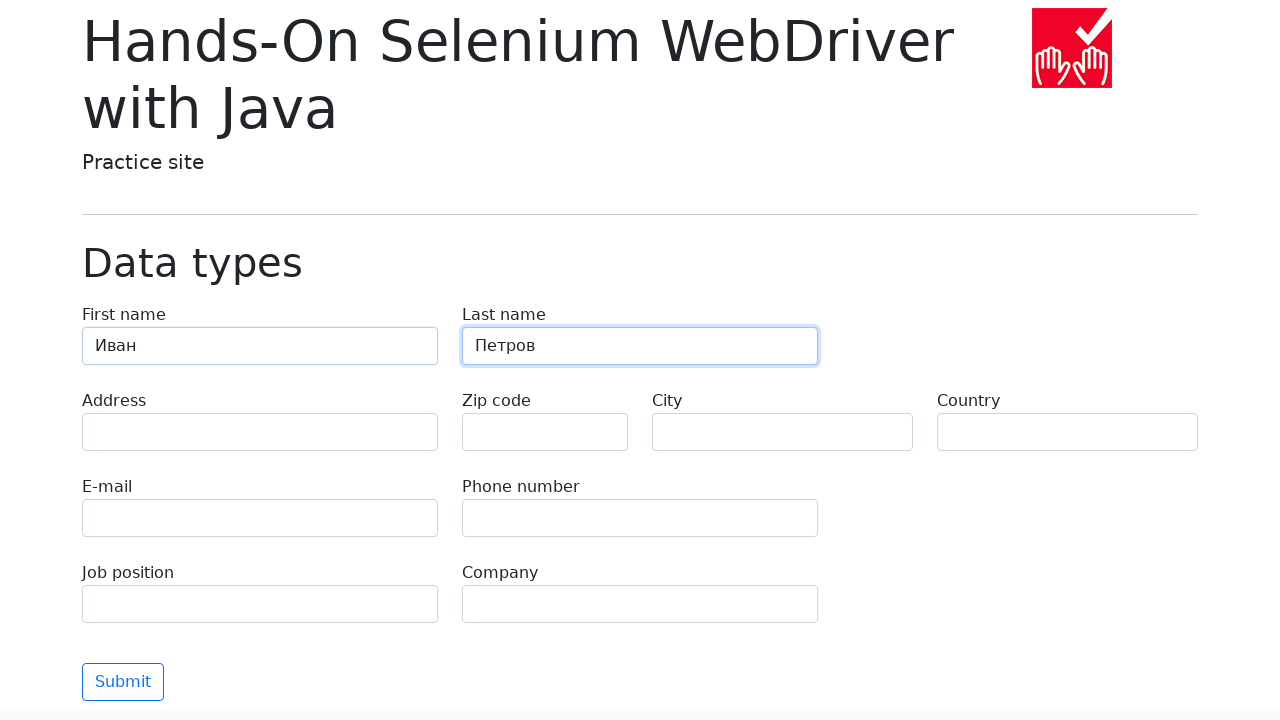

Filled address field with 'Ленина 55-3' on [name=address]
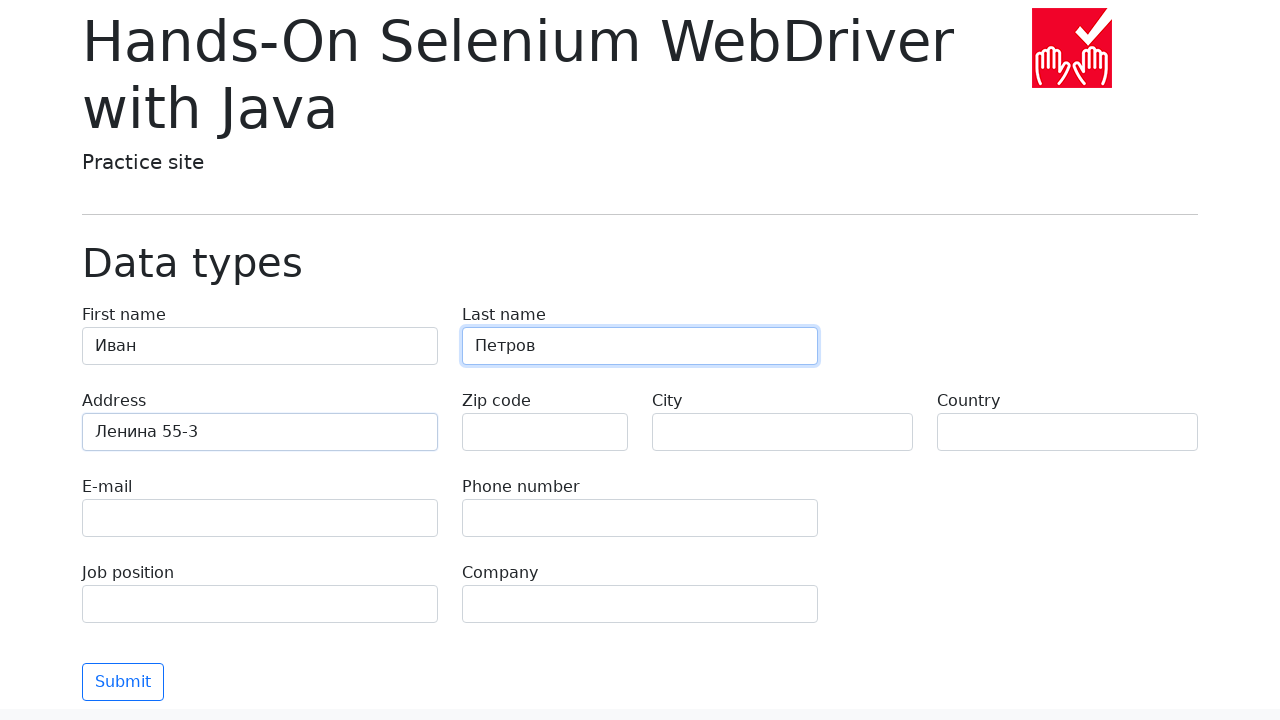

Filled city field with 'Москва' on [name=city]
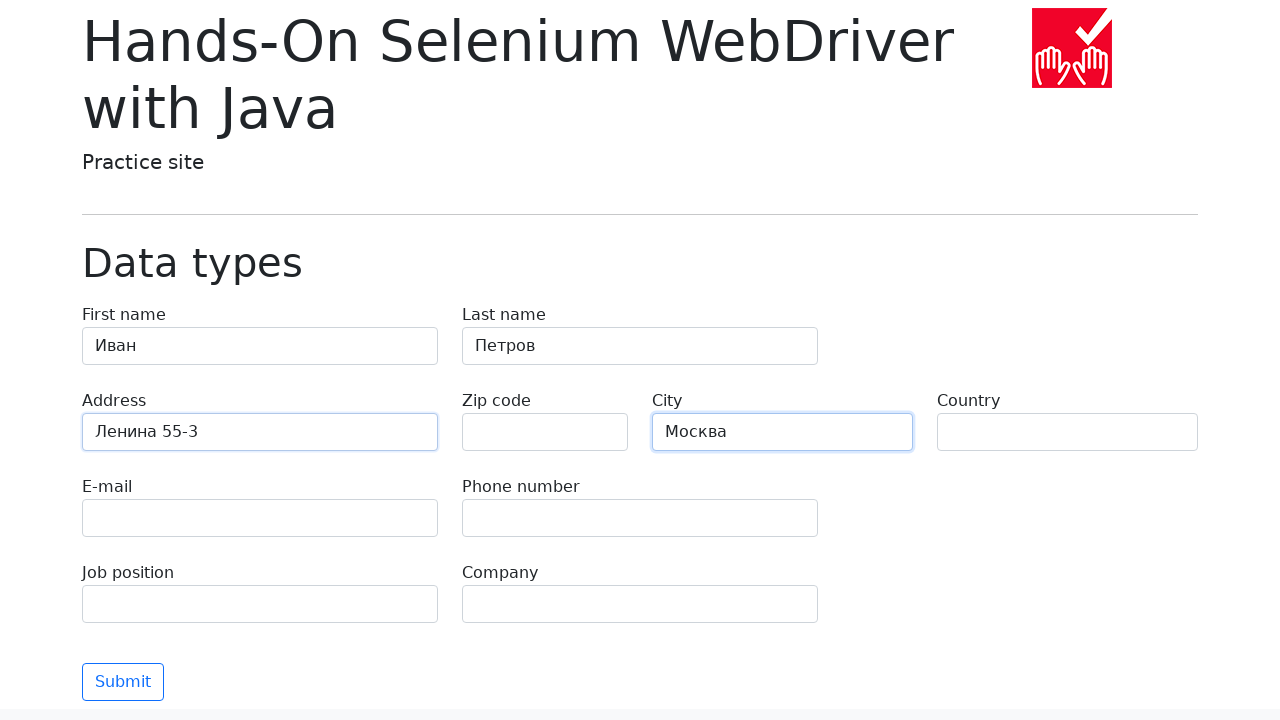

Filled country field with 'Россия' on [name=country]
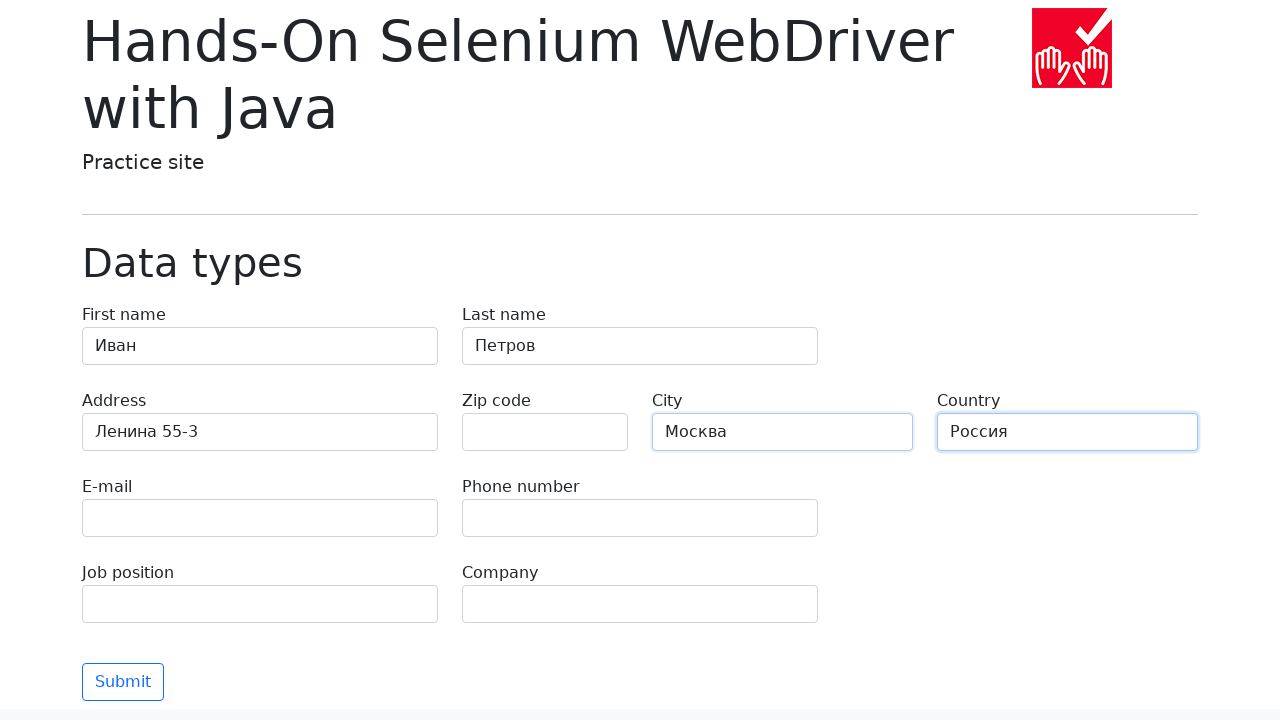

Filled job position field with 'QA' on [name=job-position]
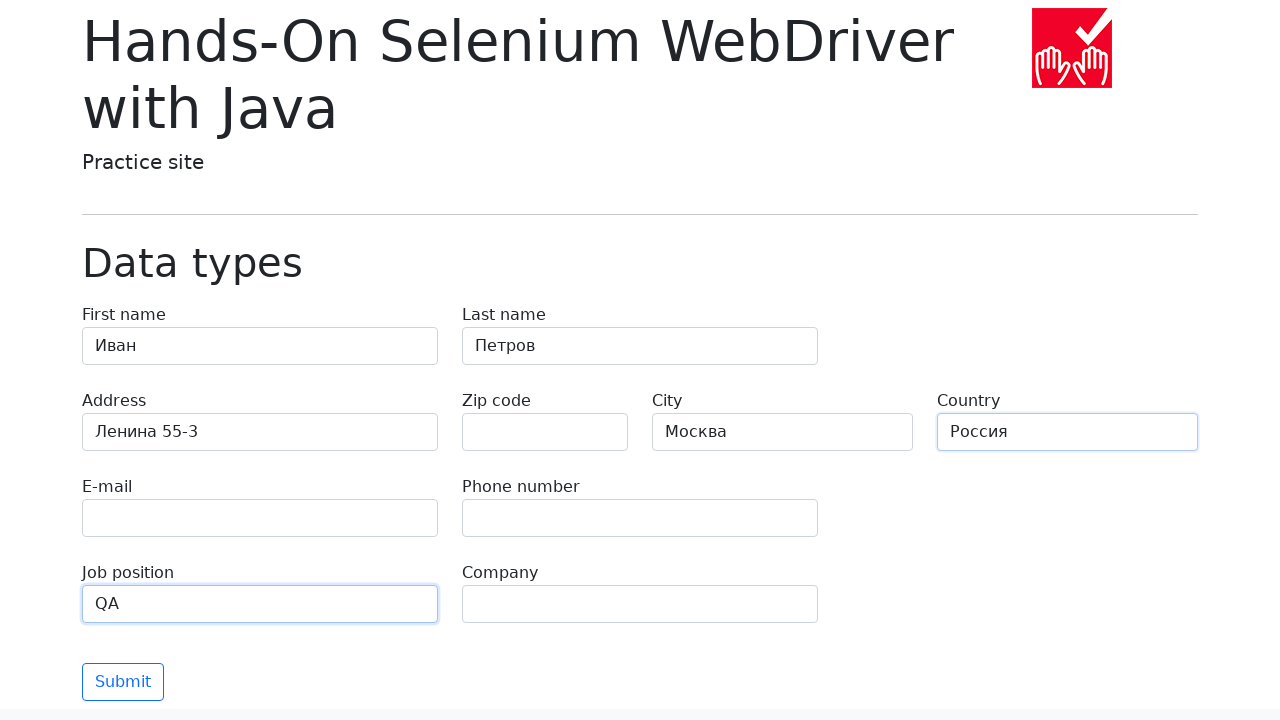

Filled company field with 'Merion' on [name=company]
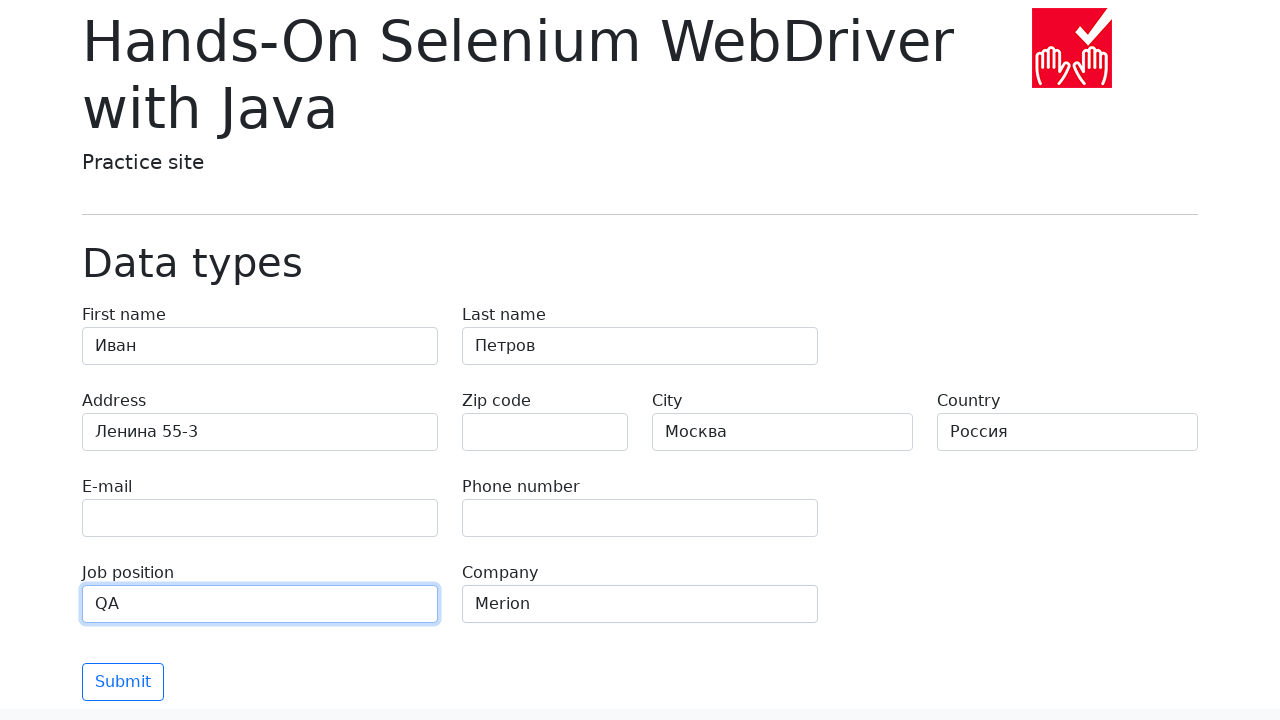

Clicked submit button to submit the form at (123, 682) on [type=submit]
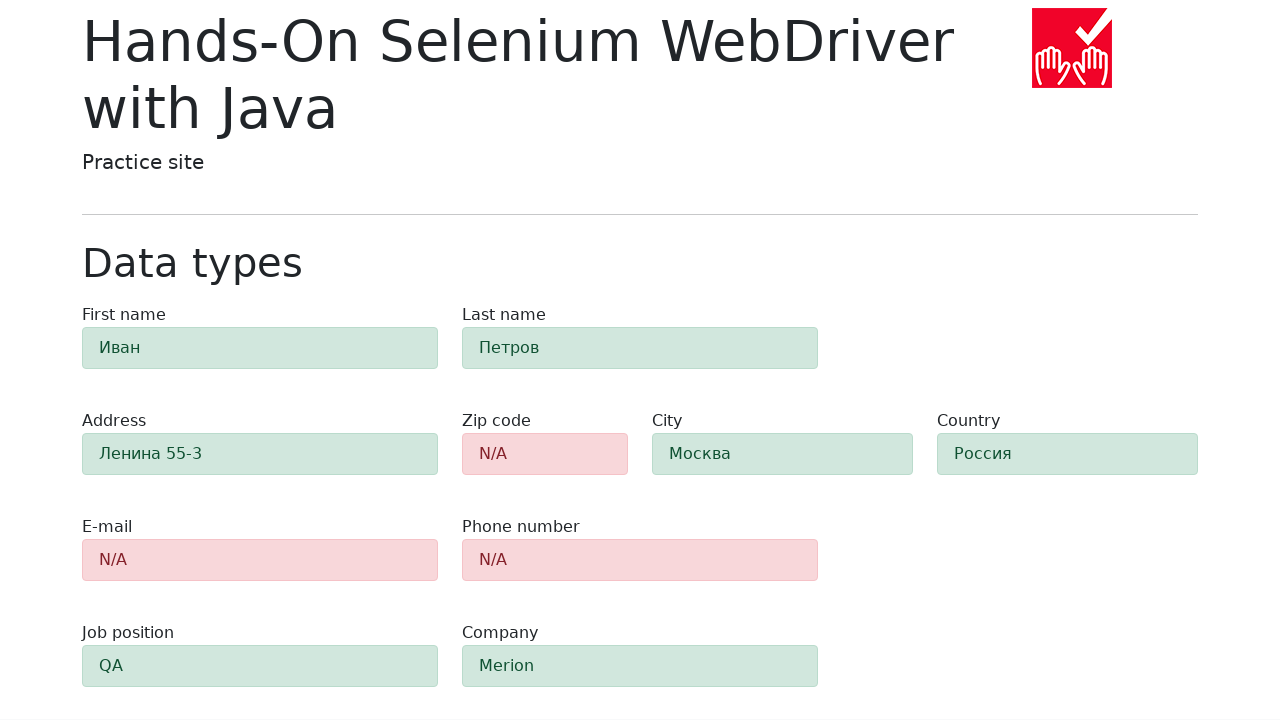

Form submission completed and validation fields are visible
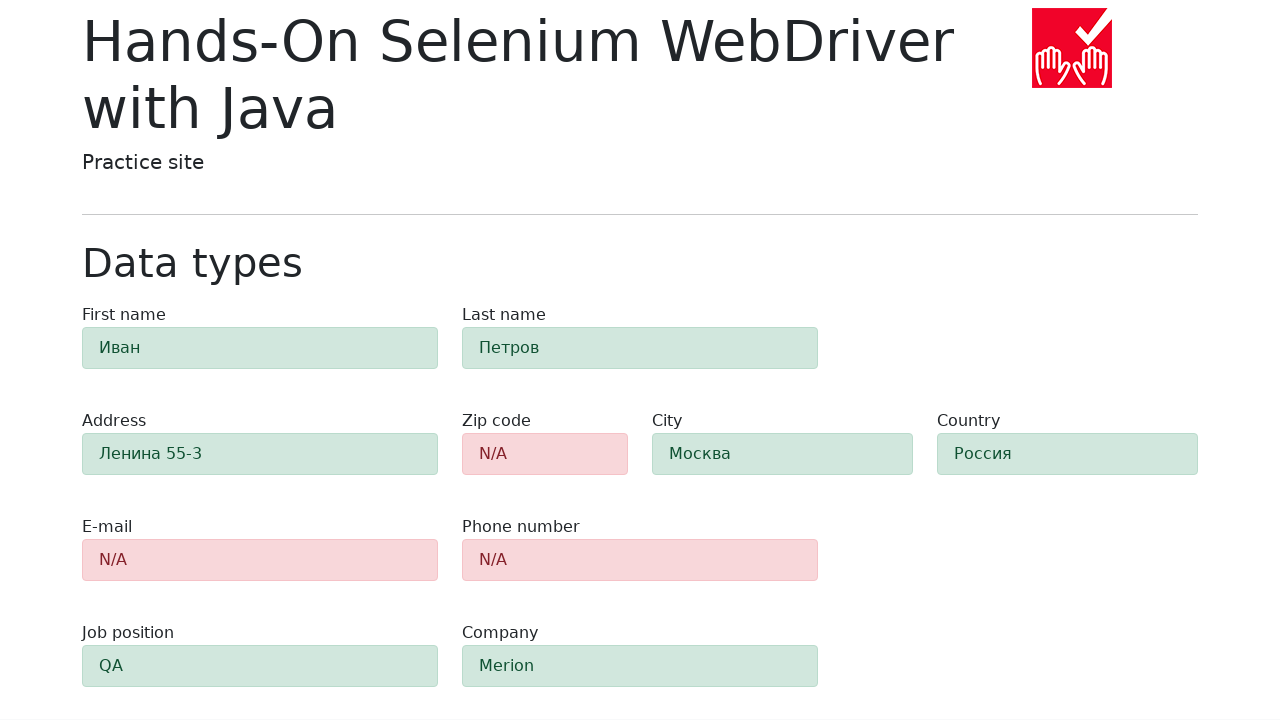

Retrieved background color of zip-code field
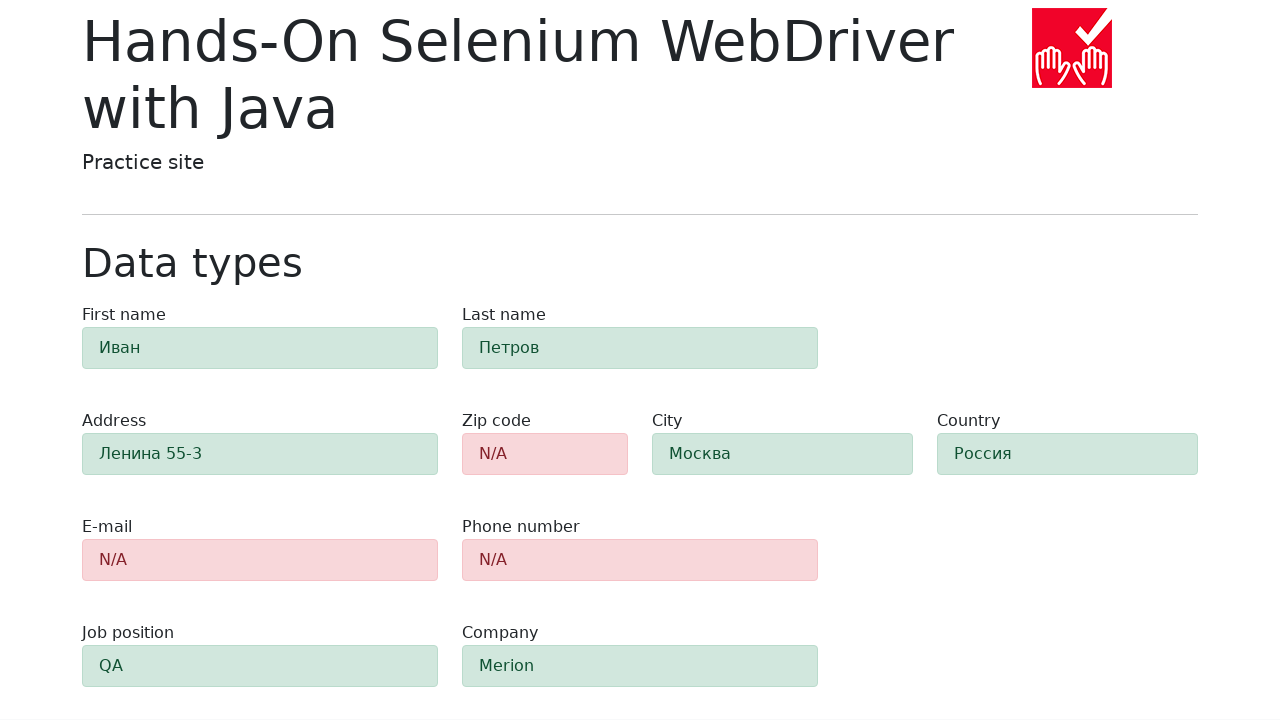

Retrieved background color of e-mail field
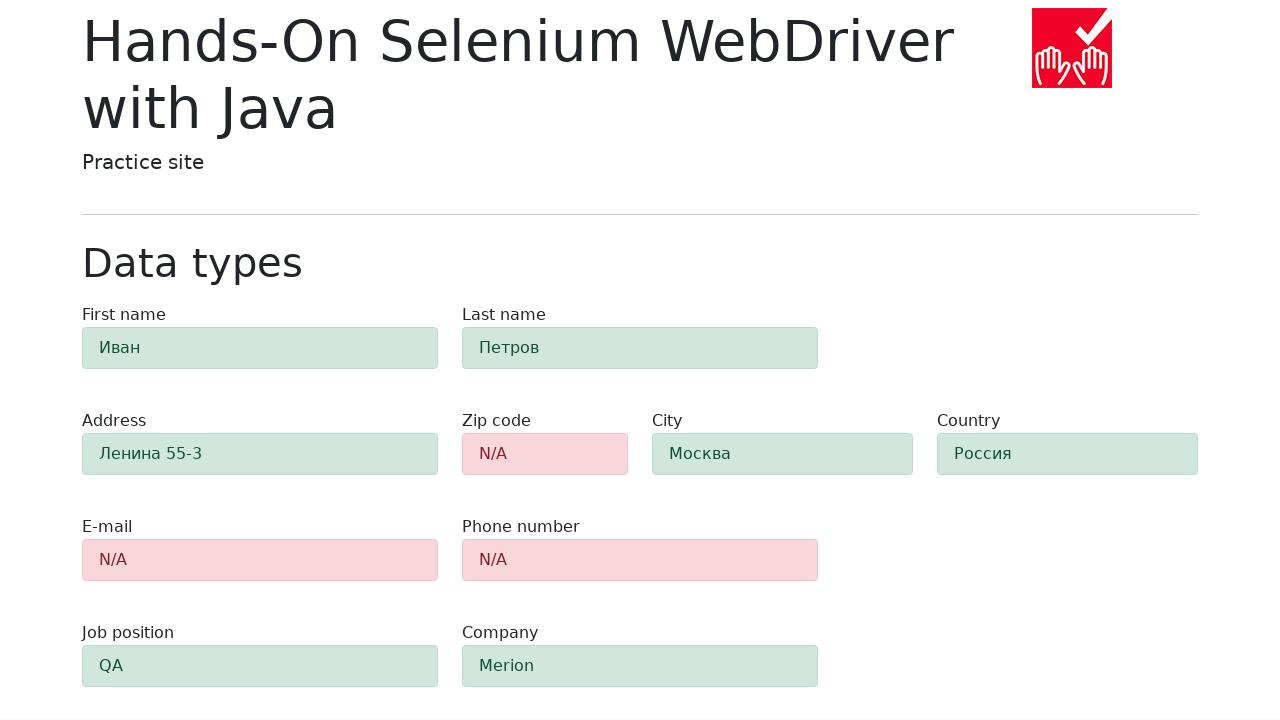

Retrieved background color of phone field
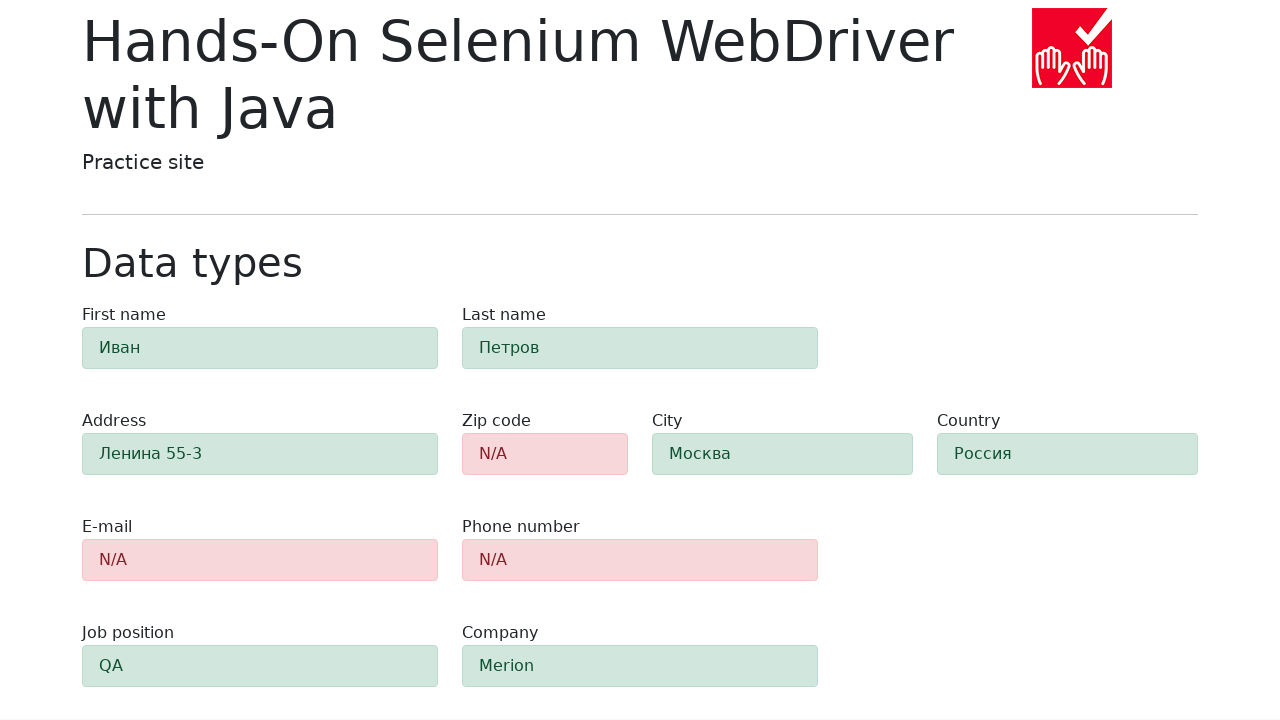

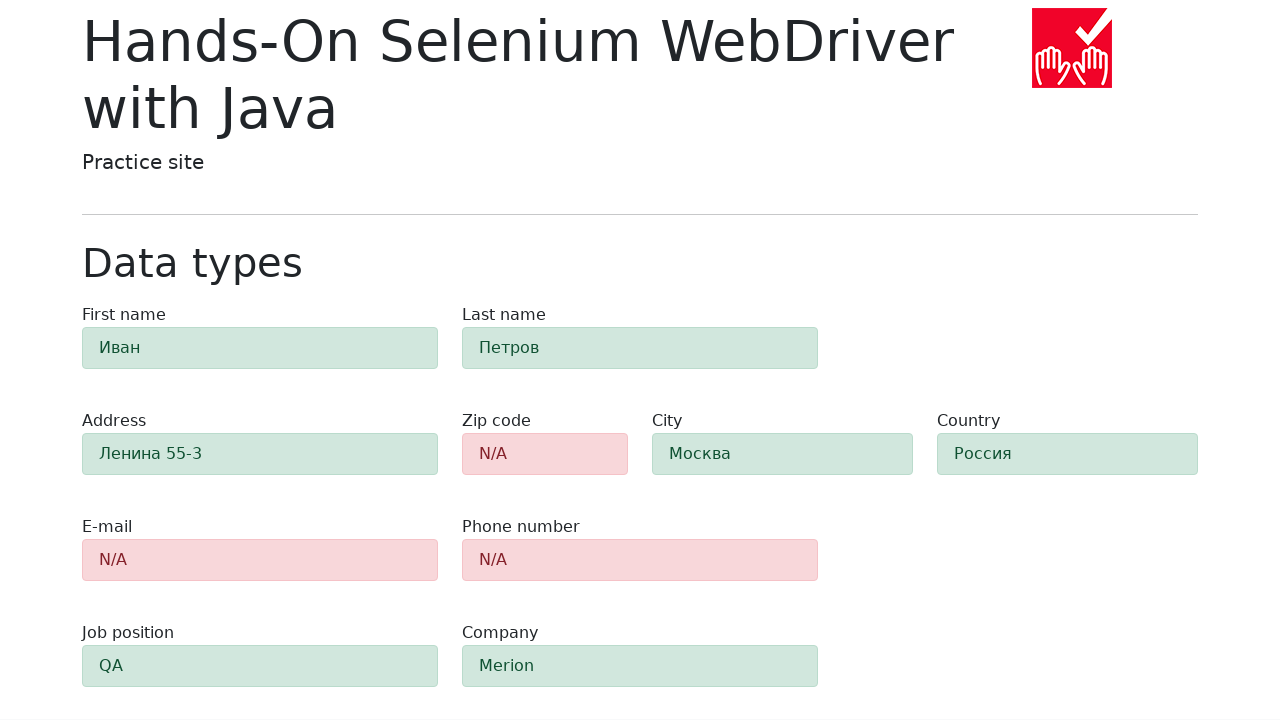